Tests floating menu by navigating to the page, scrolling down, and verifying the menu remains visible.

Starting URL: https://the-internet.herokuapp.com/

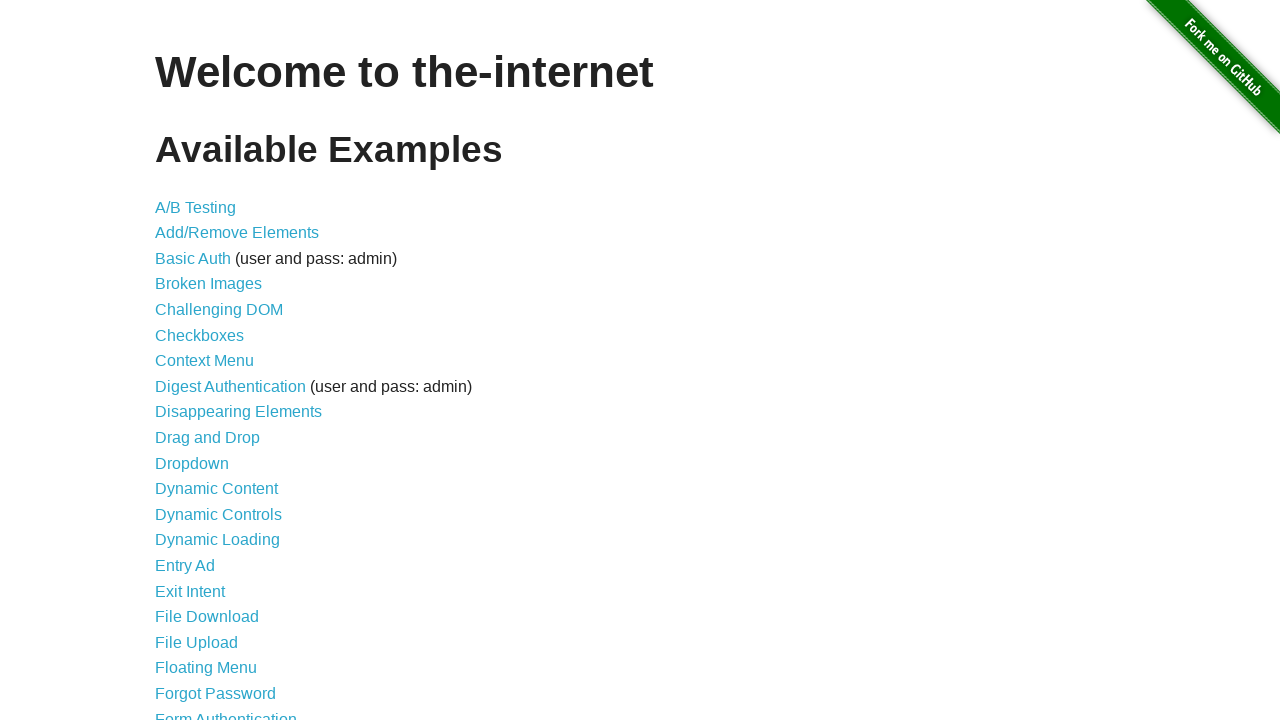

Waited for floating menu link to appear
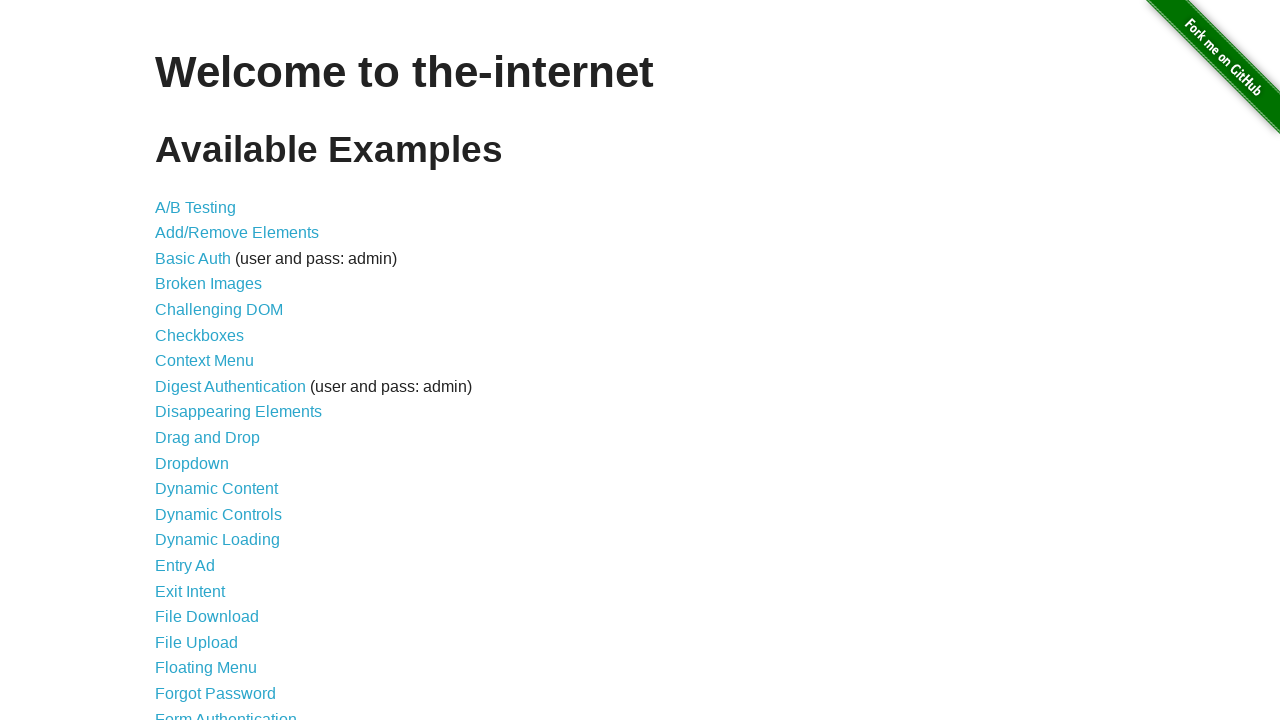

Clicked on floating menu link to navigate to page at (206, 668) on a[href='/floating_menu']
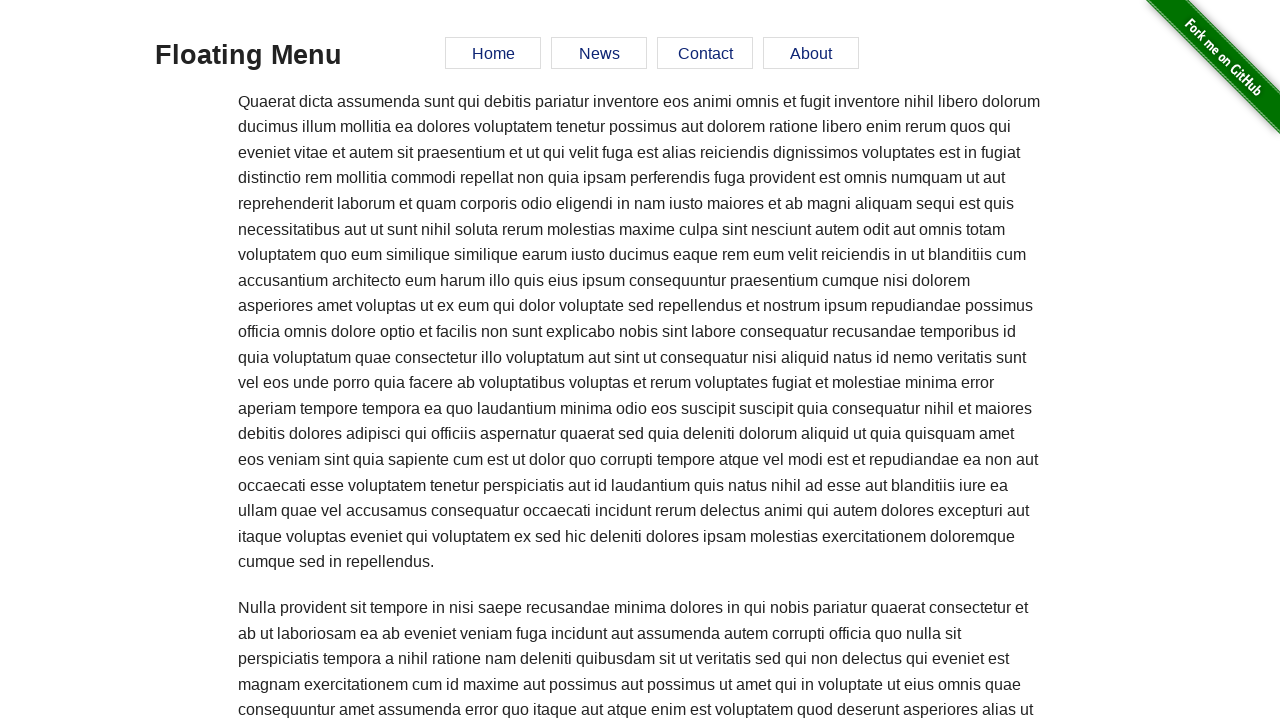

Waited for menu element to appear on page
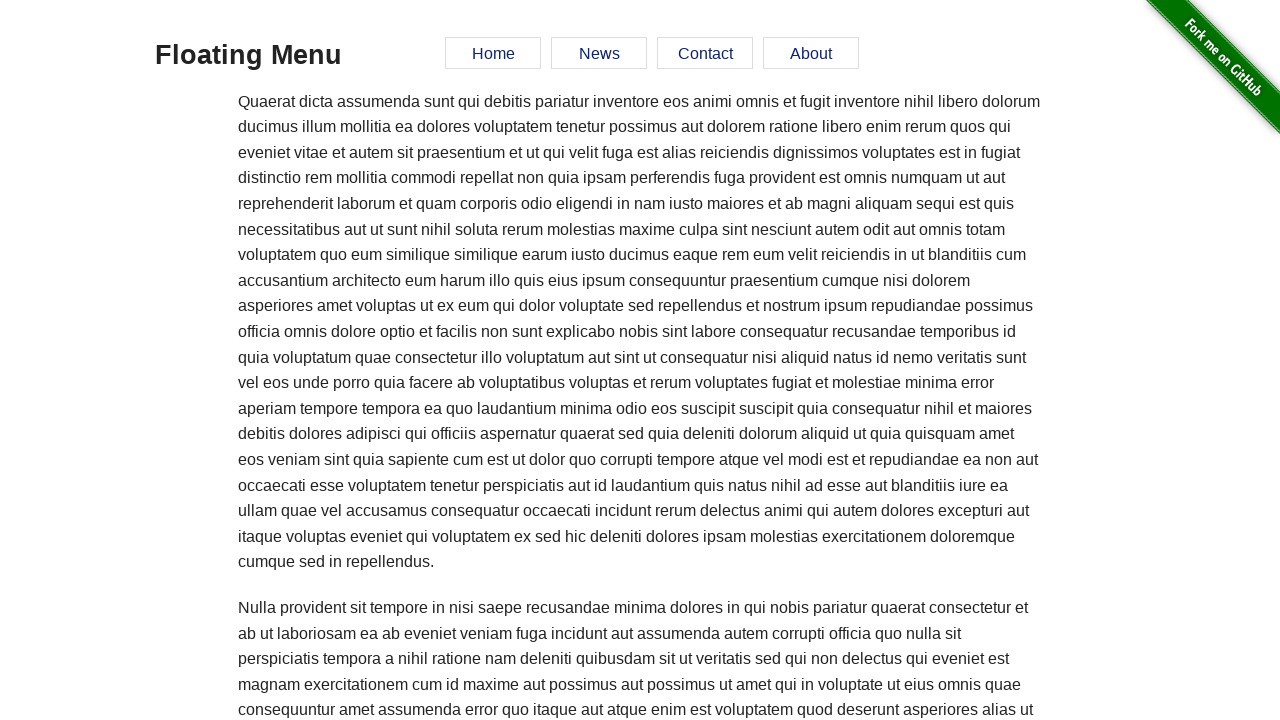

Scrolled down to external link element
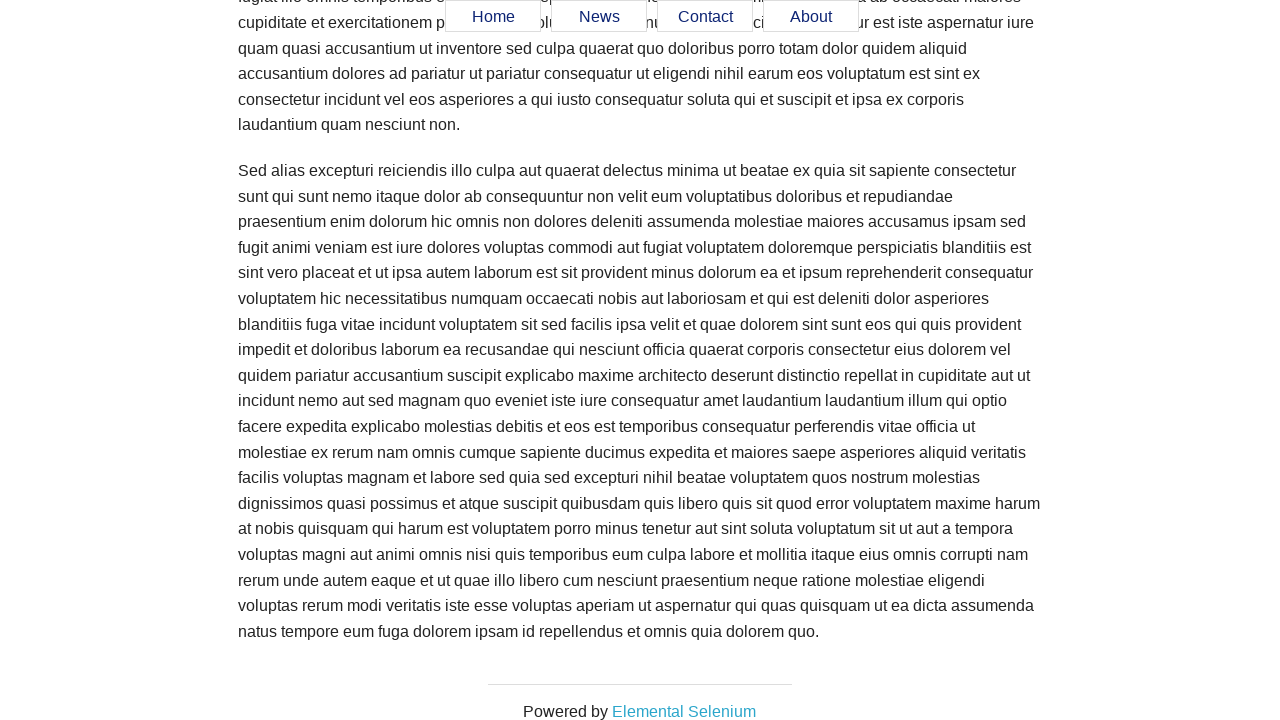

Verified floating menu remains visible after scrolling
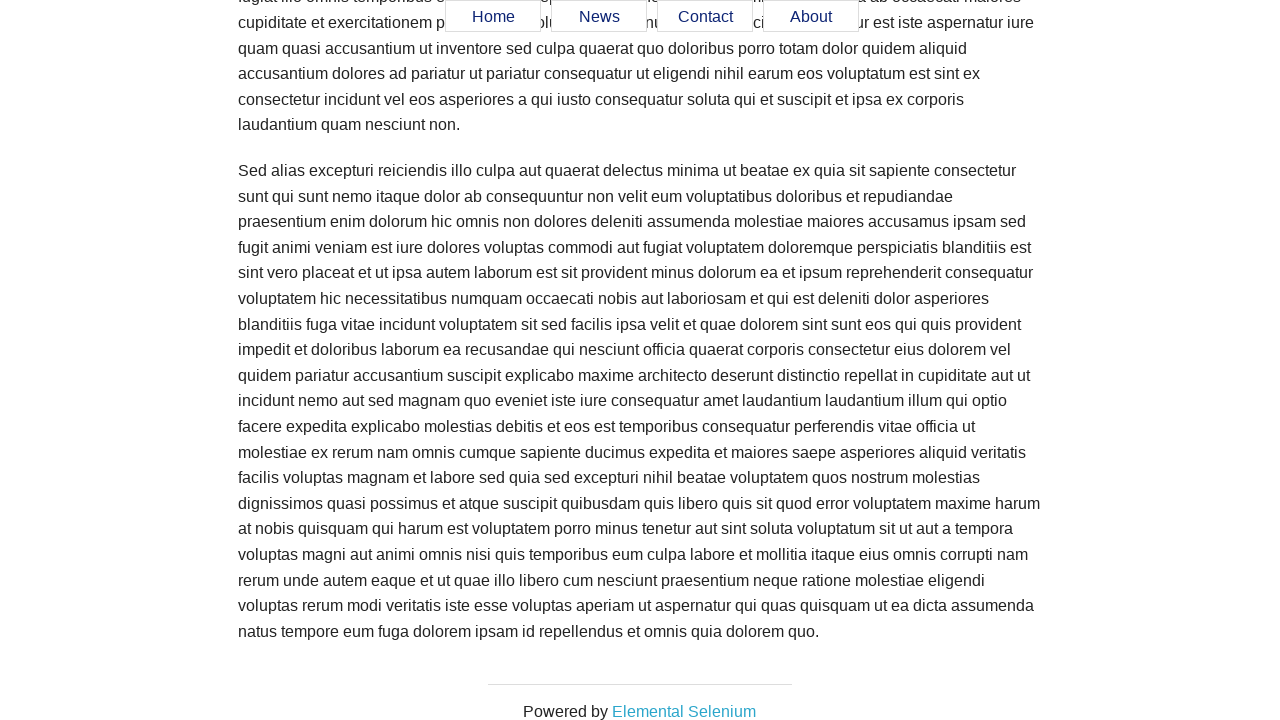

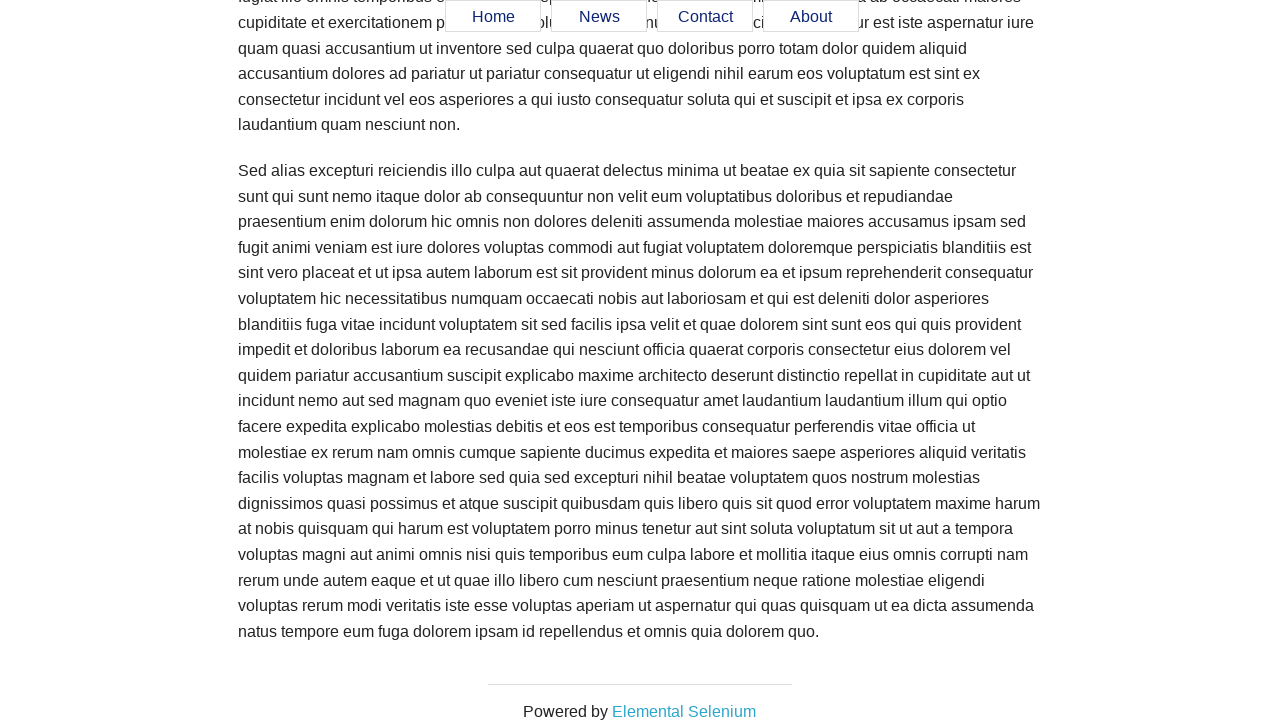